Opens the OTUS website homepage to verify it loads correctly

Starting URL: https://otus.ru

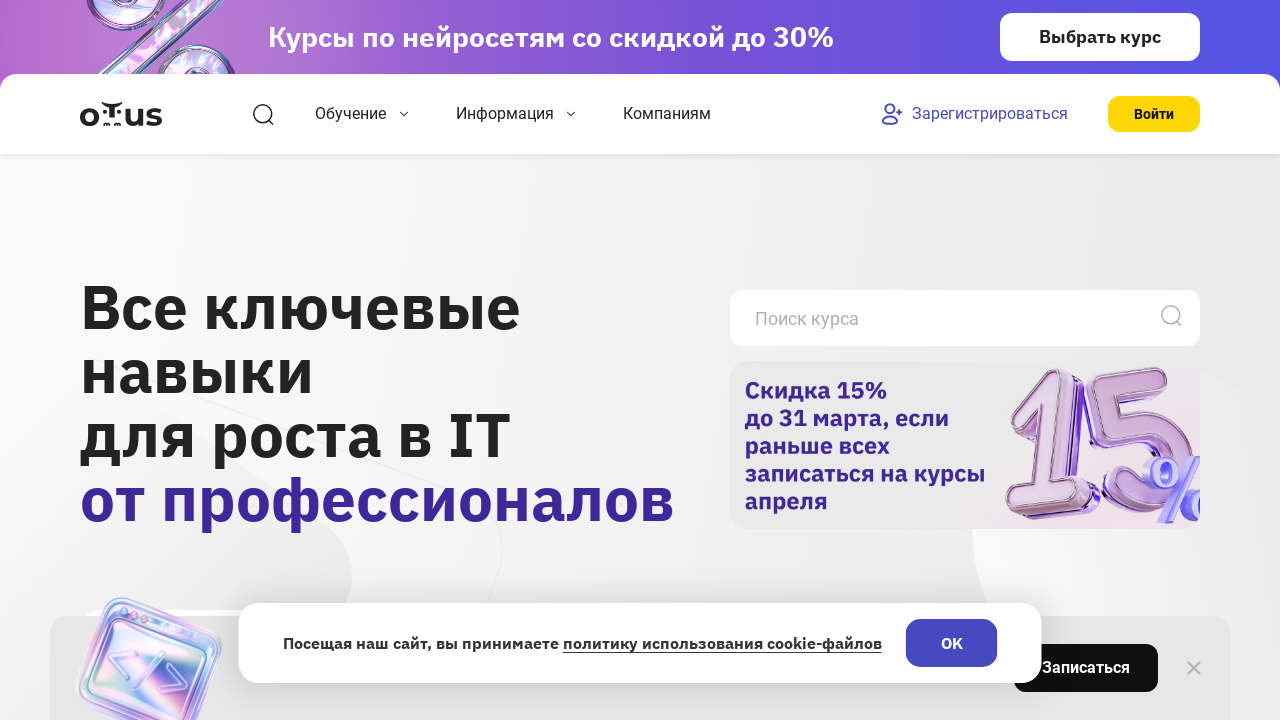

Waited for page to reach networkidle state
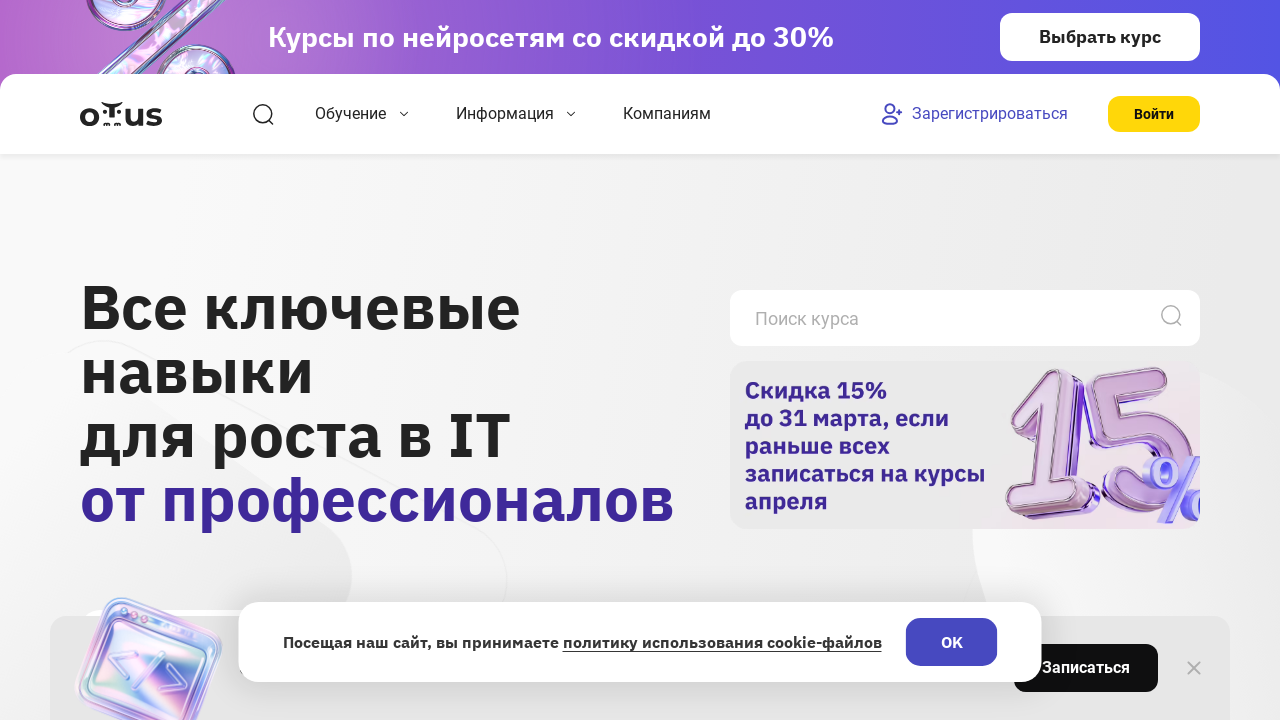

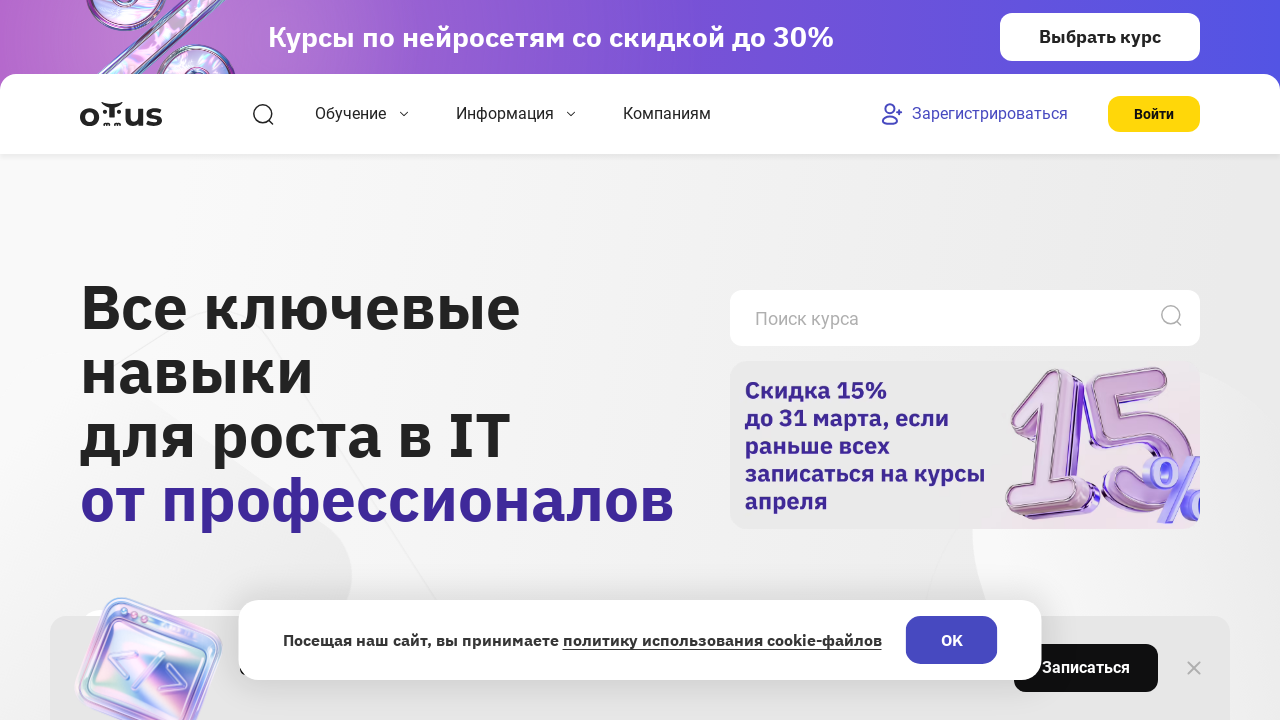